Tests auto-suggestive dropdown functionality by typing a partial value, navigating through suggestions using arrow keys, and selecting an option

Starting URL: http://qaclickacademy.com/practice.php

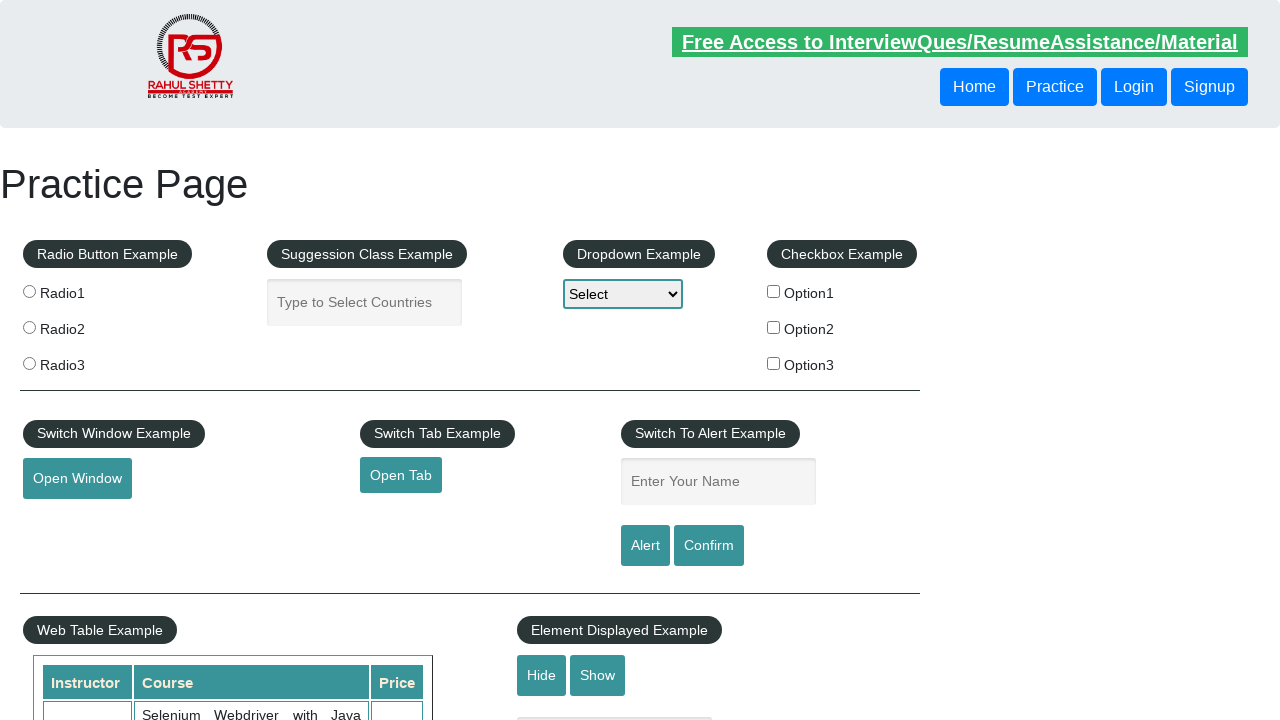

Filled autocomplete field with 'ind' to trigger suggestions on #autocomplete
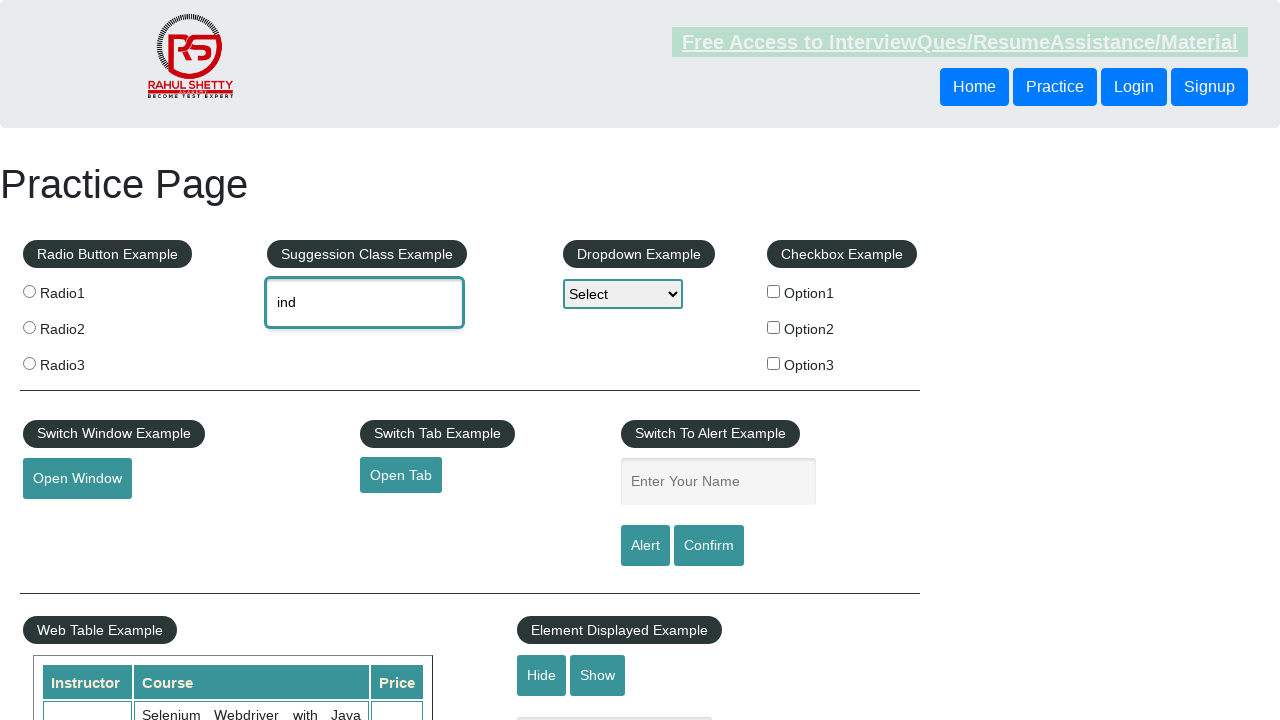

Waited 2 seconds for suggestions to appear
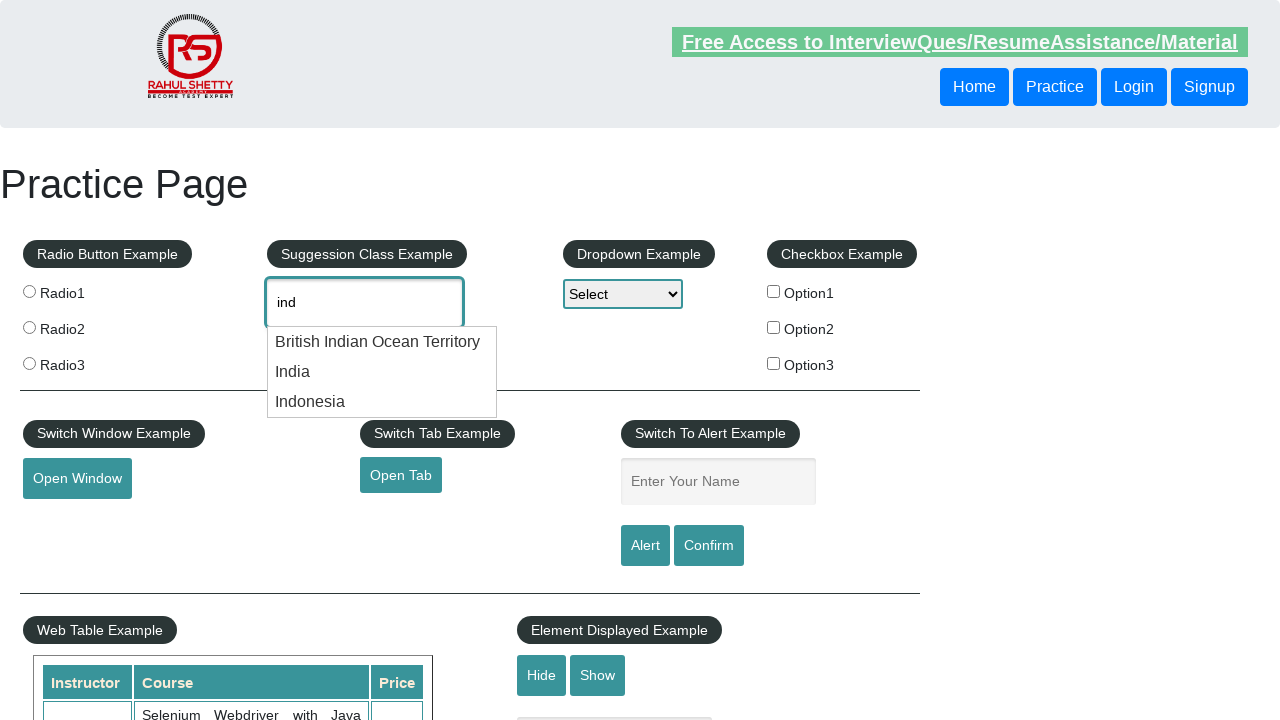

Pressed ArrowDown to navigate to first suggestion on #autocomplete
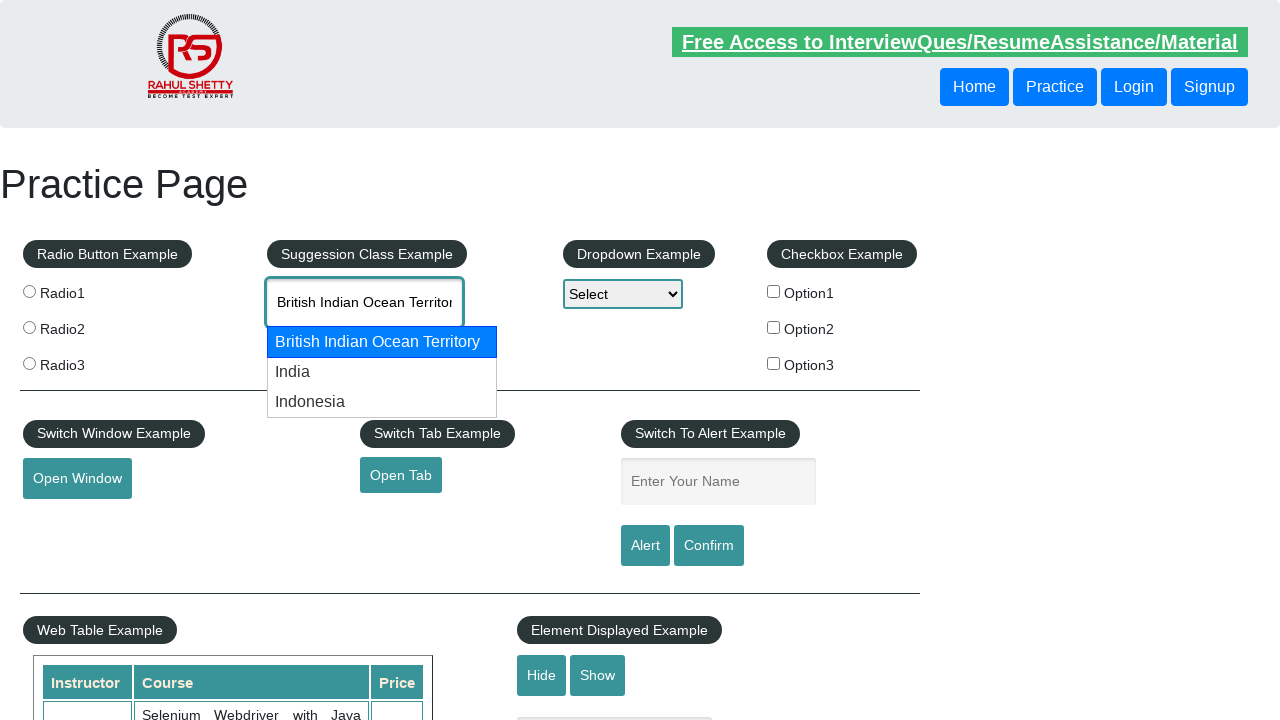

Pressed ArrowDown again to navigate to second suggestion on #autocomplete
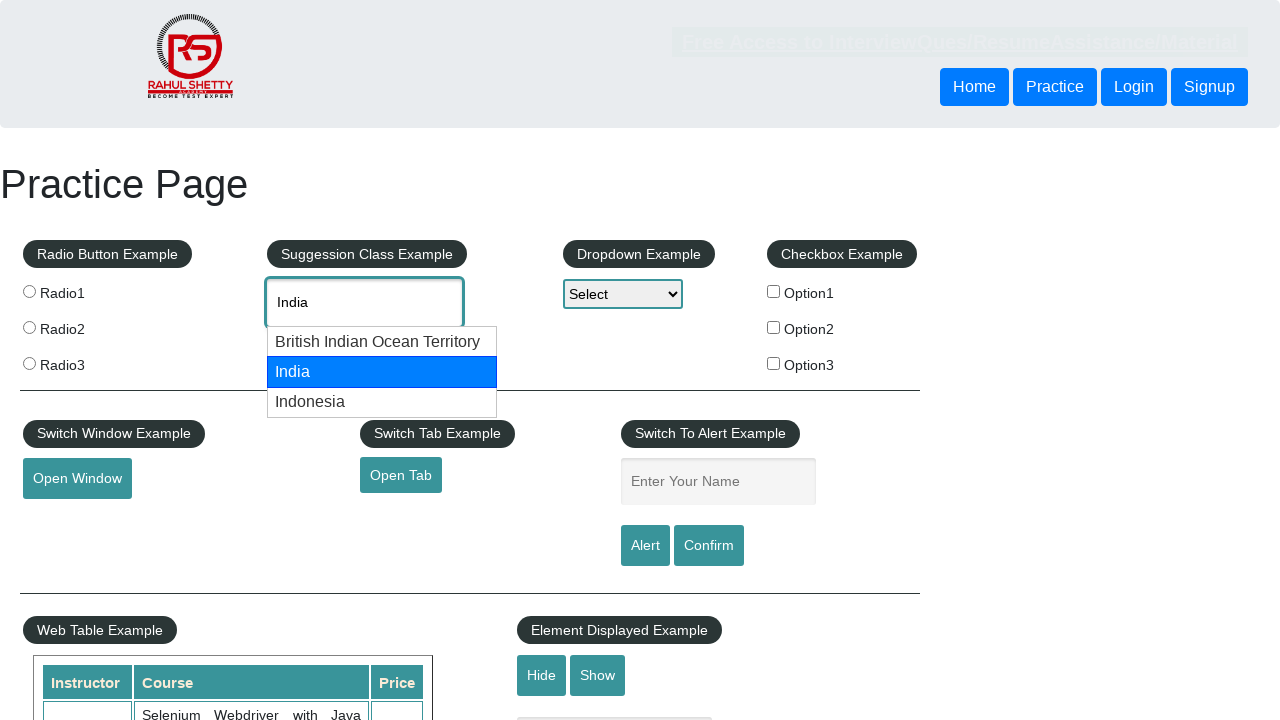

Retrieved selected value from autocomplete field: None
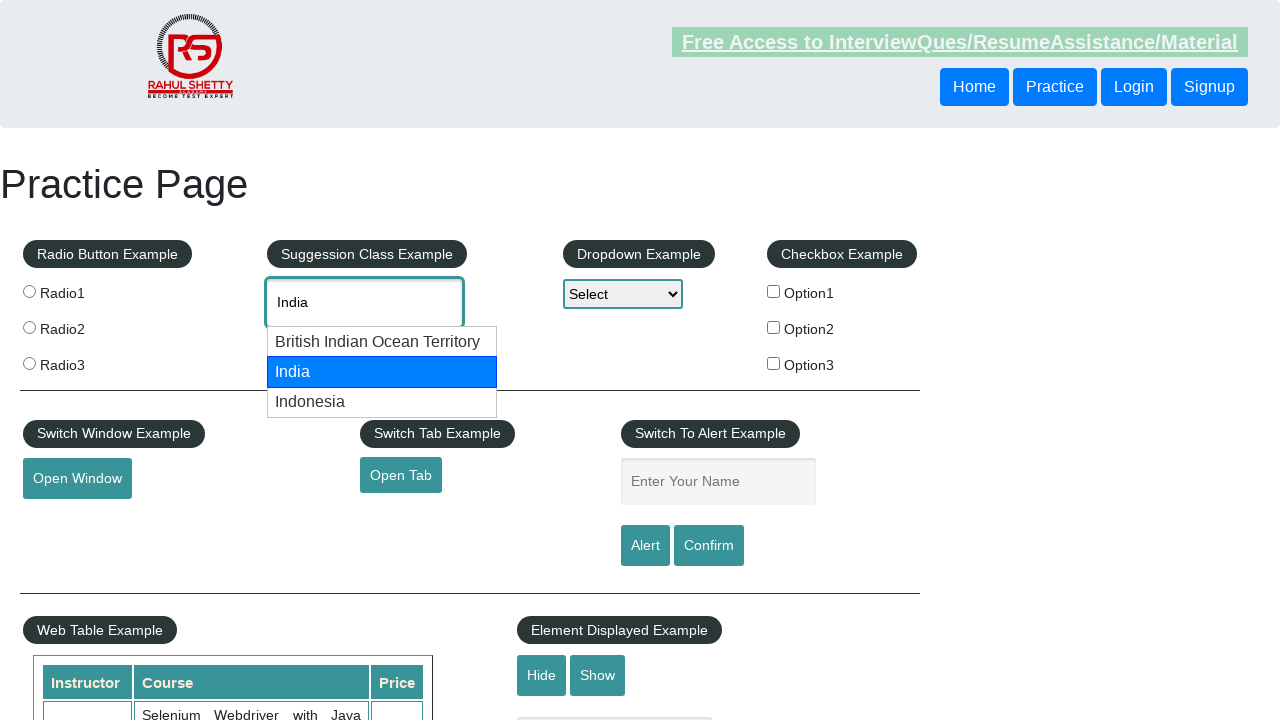

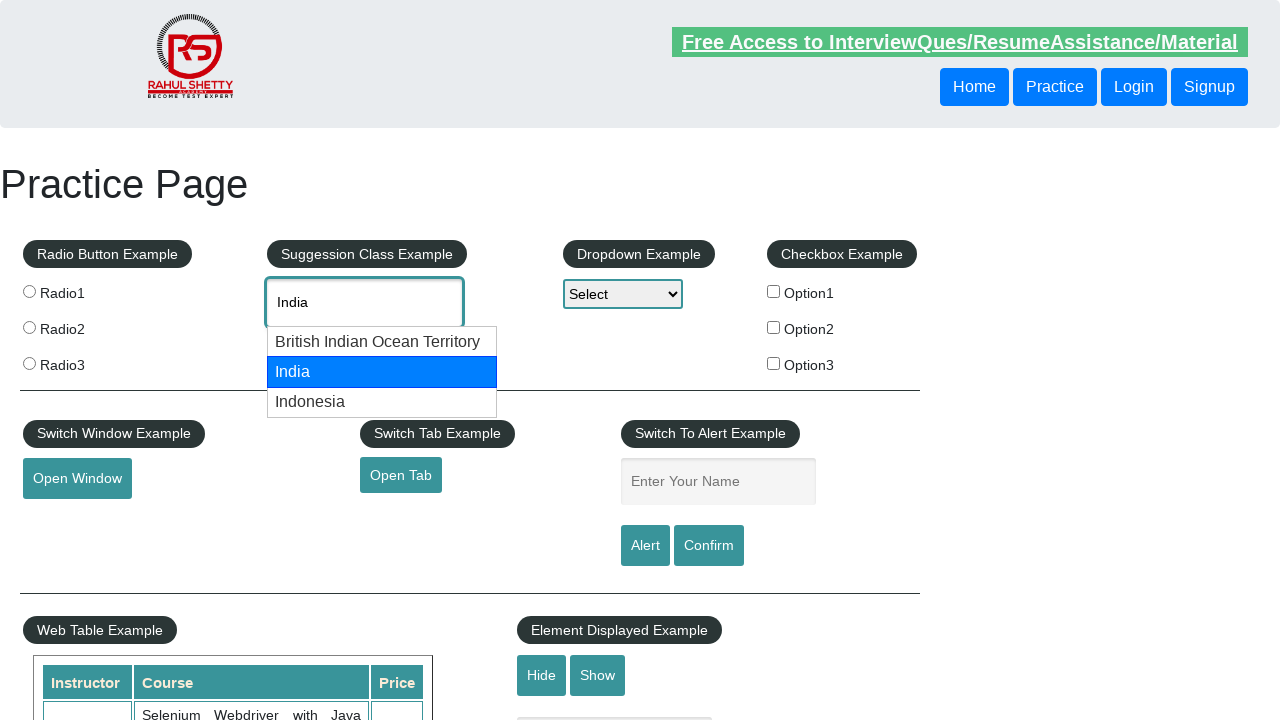